Tests navigation through nested iframes by clicking on links to access the Frames page, then Nested Frames, and interacting with text elements within multiple nested frame structures (LEFT, MIDDLE, RIGHT, BOTTOM).

Starting URL: https://the-internet.herokuapp.com/

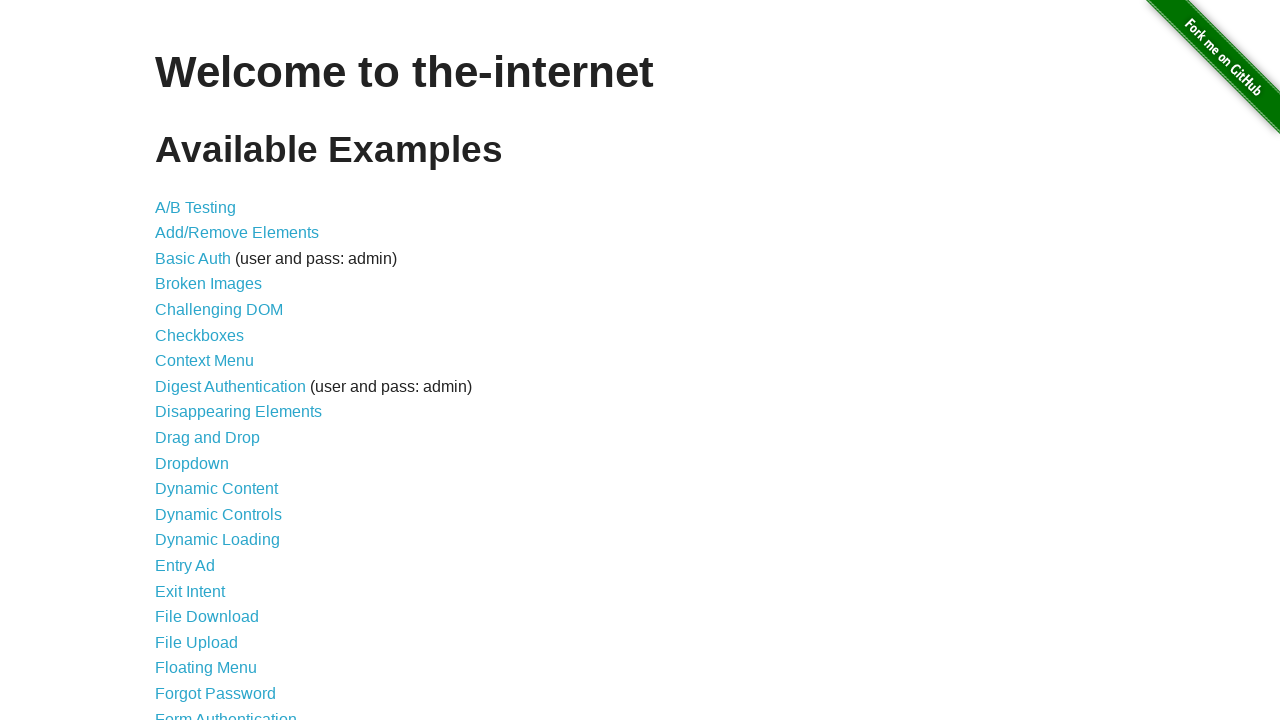

Clicked on the Frames link at (182, 361) on internal:role=link[name="Frames"s]
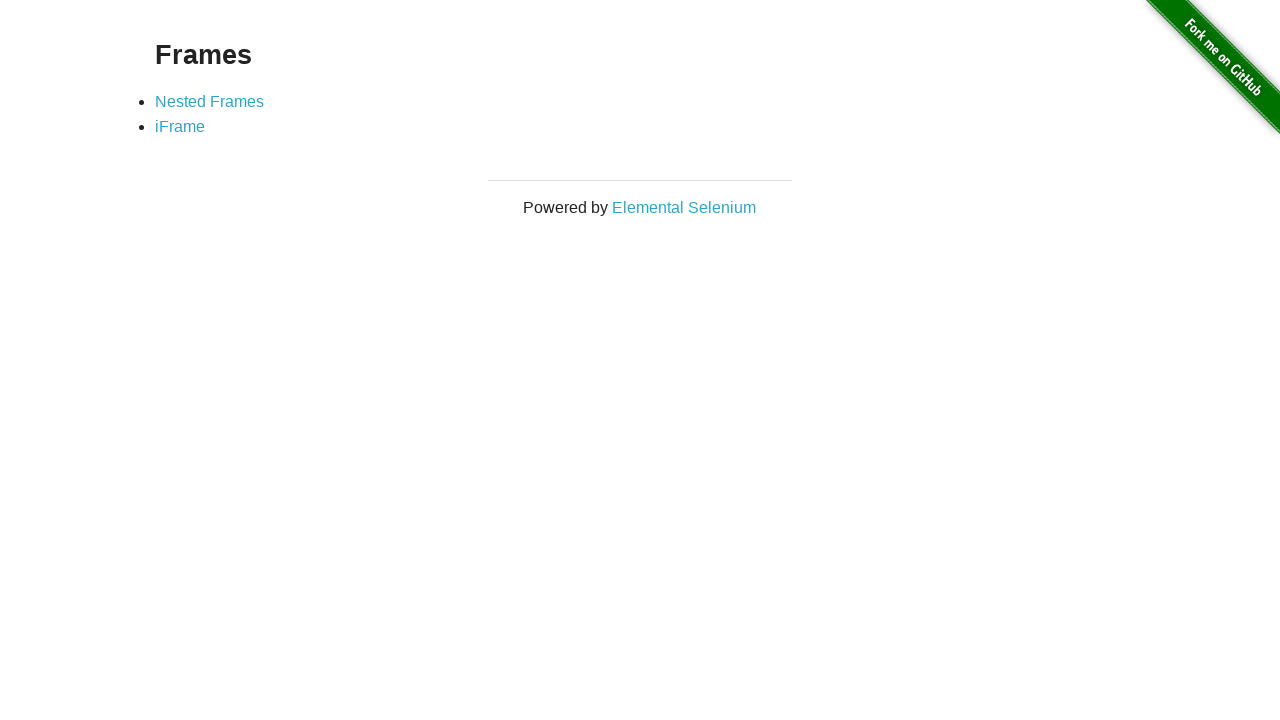

Clicked on the Nested Frames link at (210, 101) on internal:role=link[name="Nested Frames"i]
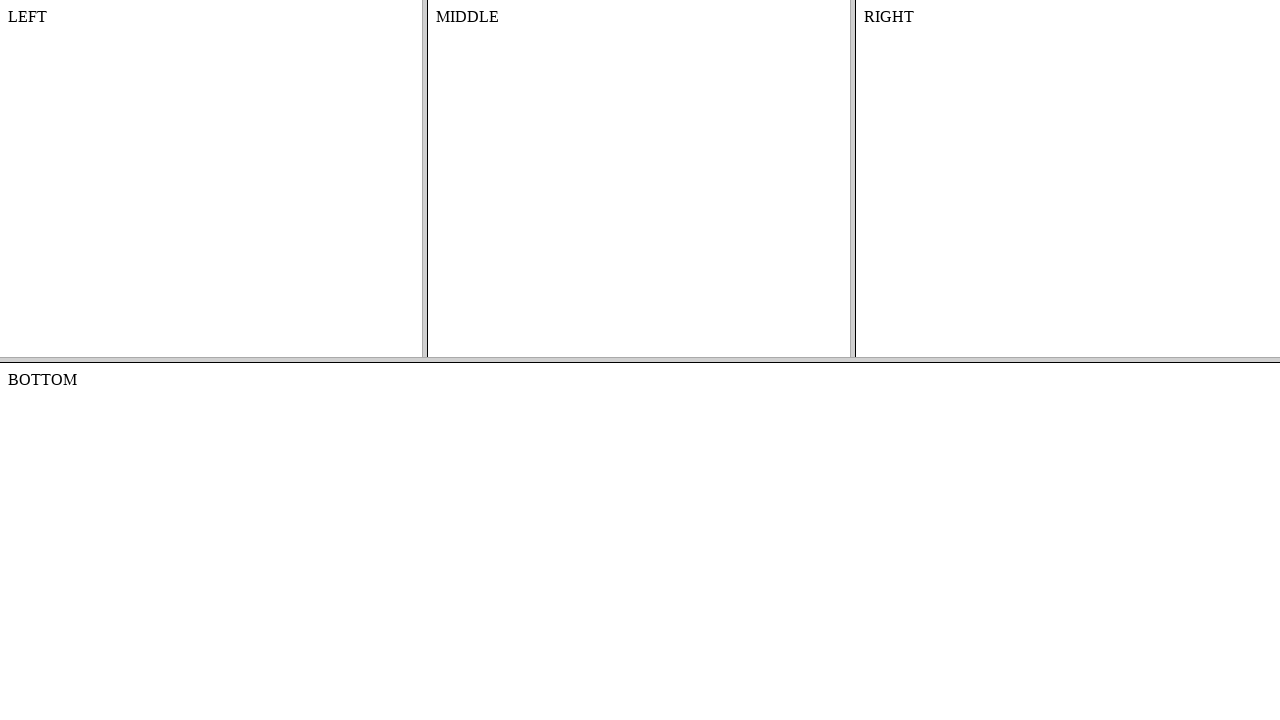

Clicked on LEFT text in nested frame-left at (211, 178) on frame[name="frame-top"] >> internal:control=enter-frame >> frame[name="frame-lef
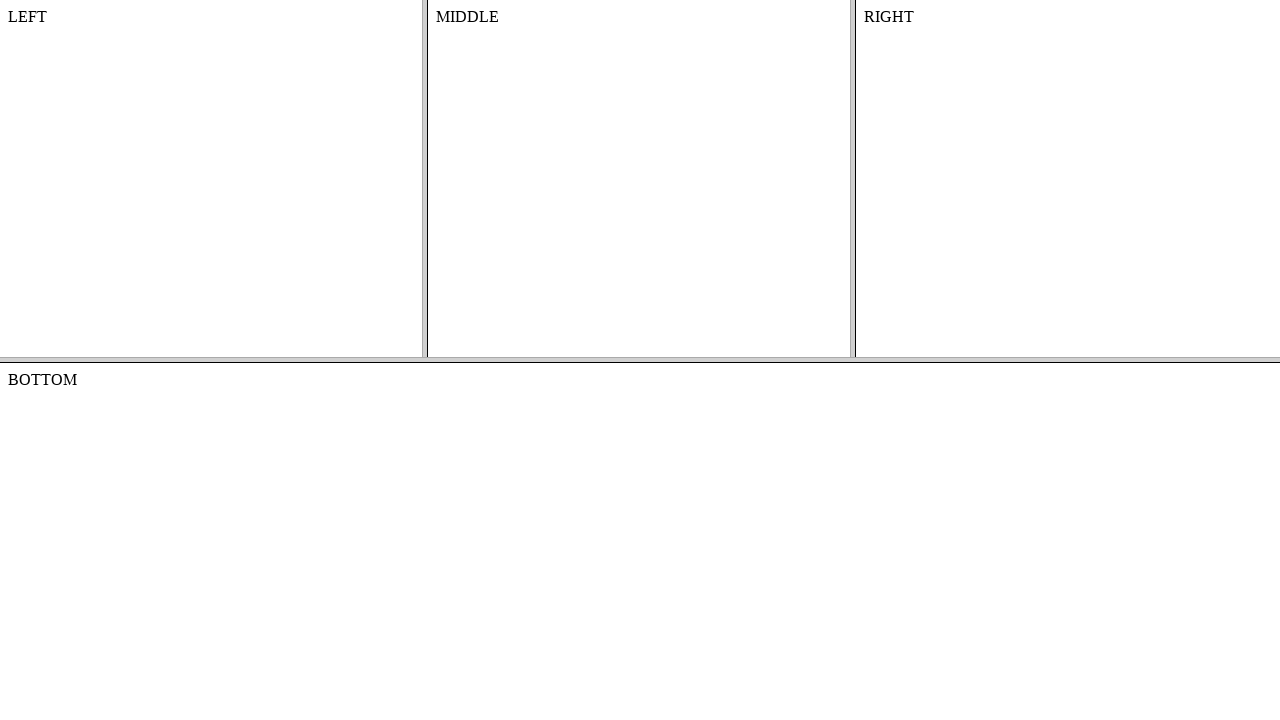

Clicked on MIDDLE text in nested frame-middle at (639, 17) on frame[name="frame-top"] >> internal:control=enter-frame >> frame[name="frame-mid
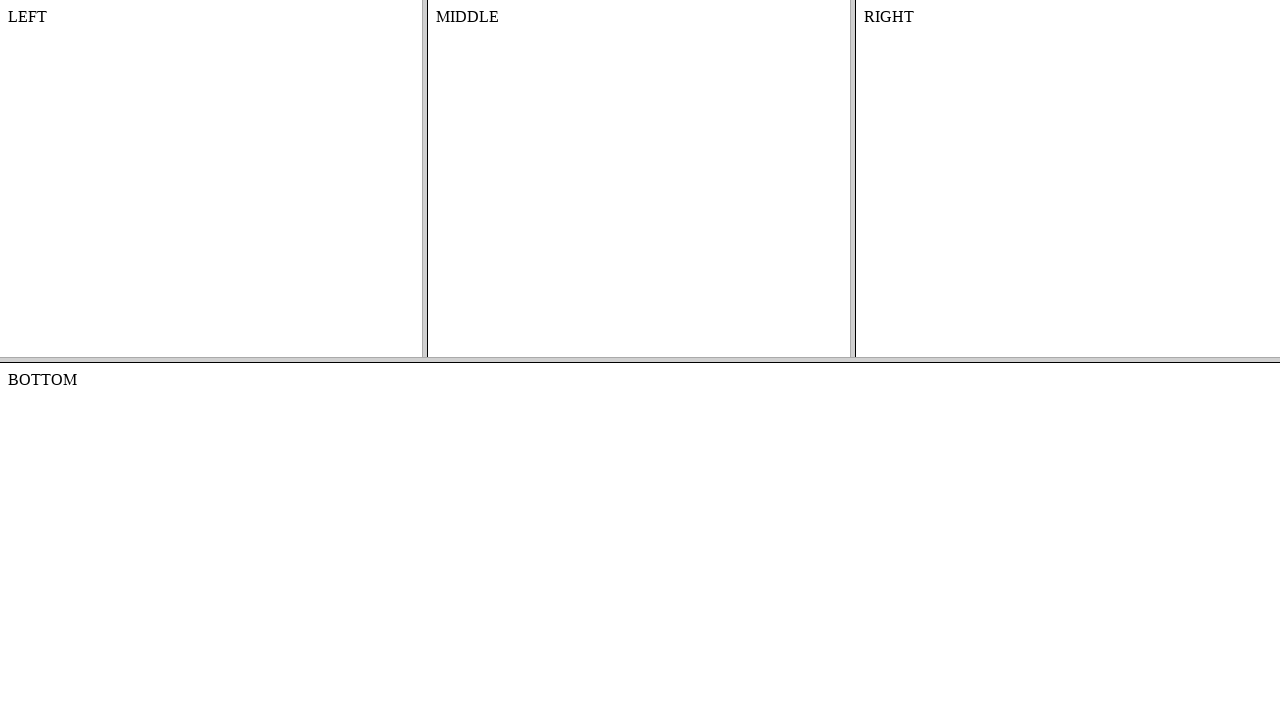

Clicked on RIGHT text in nested frame-right at (1068, 178) on frame[name="frame-top"] >> internal:control=enter-frame >> frame[name="frame-rig
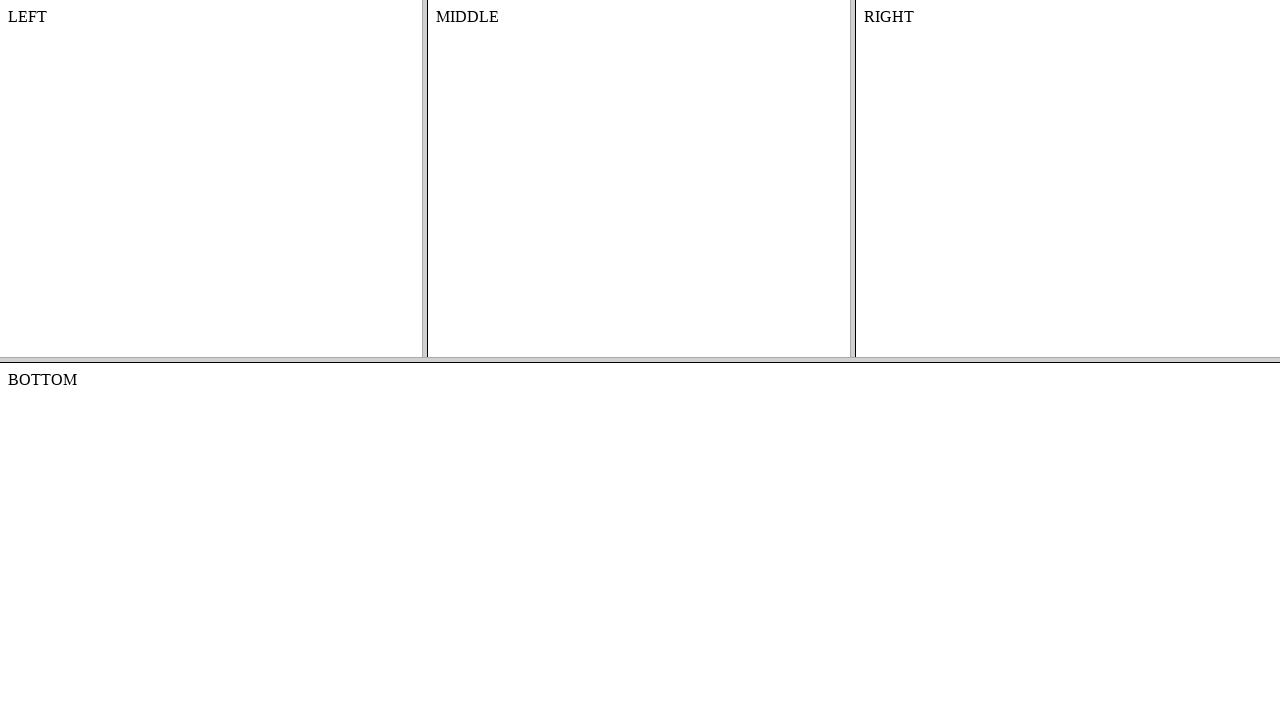

Clicked on BOTTOM text in frame-bottom at (640, 542) on frame[name="frame-bottom"] >> internal:control=enter-frame >> internal:text="BOT
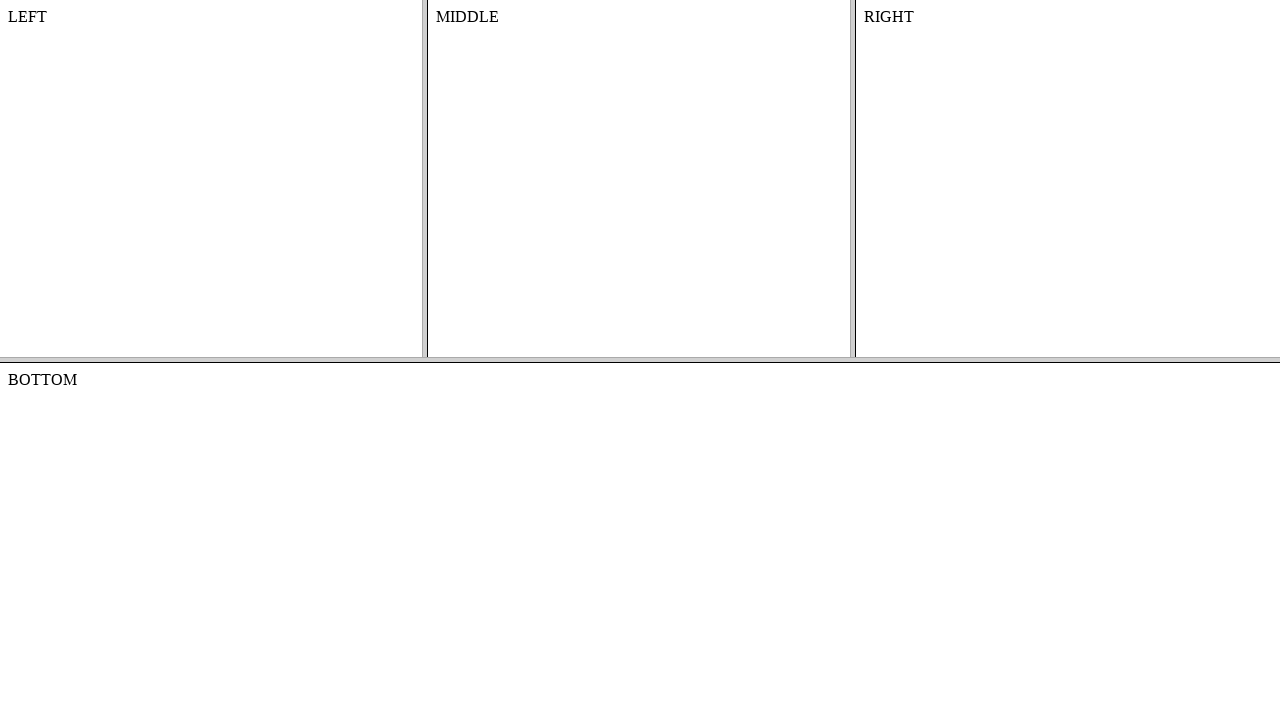

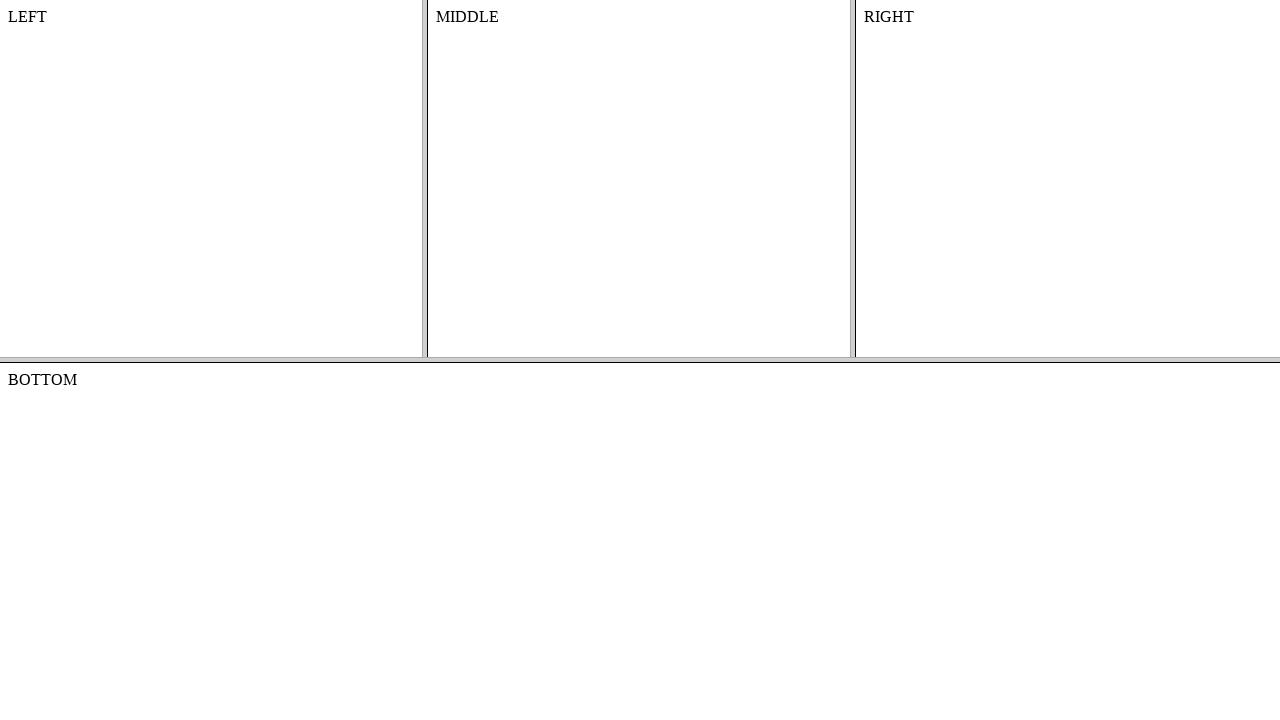